Navigates to W3Schools HTML tables tutorial page and verifies that the example customers table is displayed with multiple rows of data.

Starting URL: https://www.w3schools.com/html/html_tables.asp

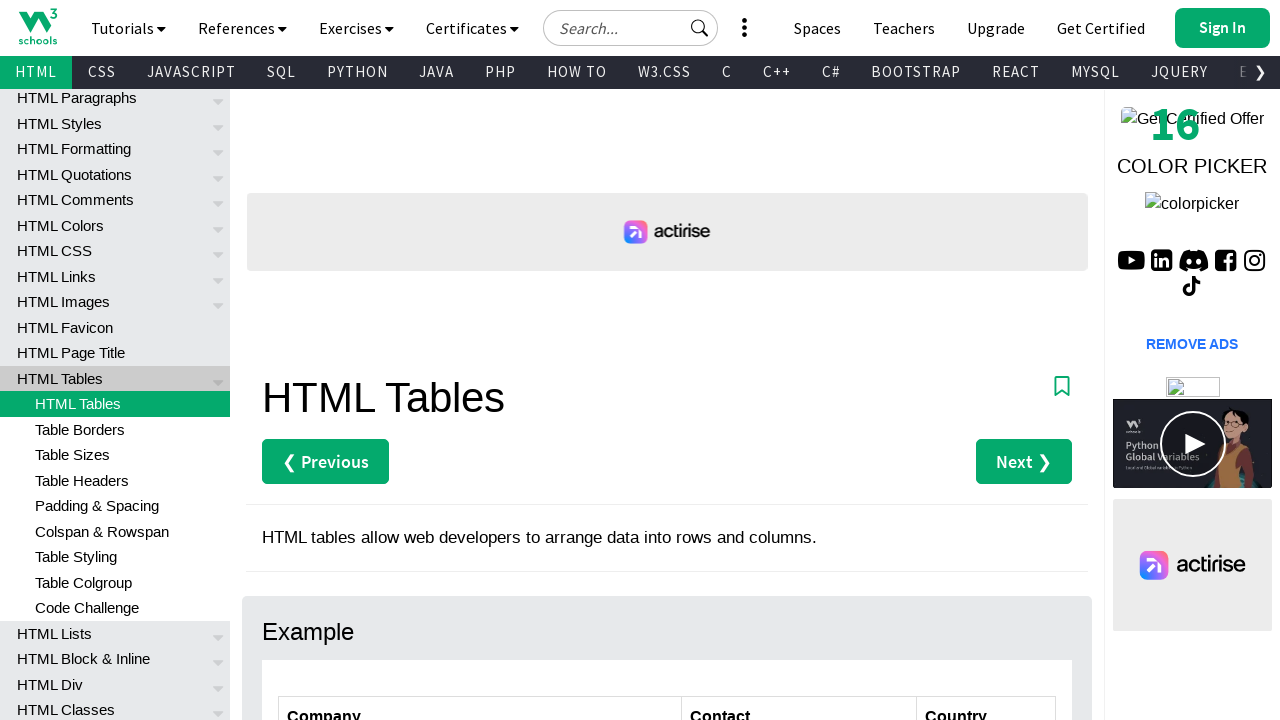

Navigated to W3Schools HTML tables tutorial page
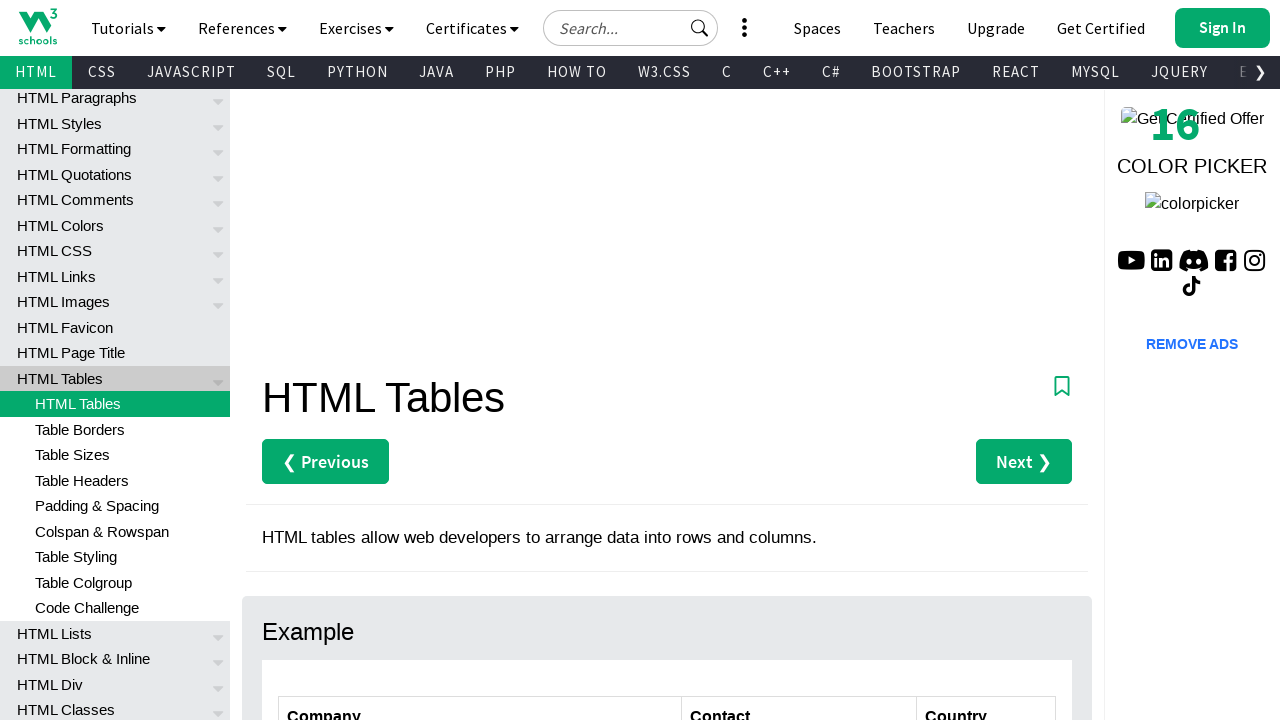

Customers table element is visible
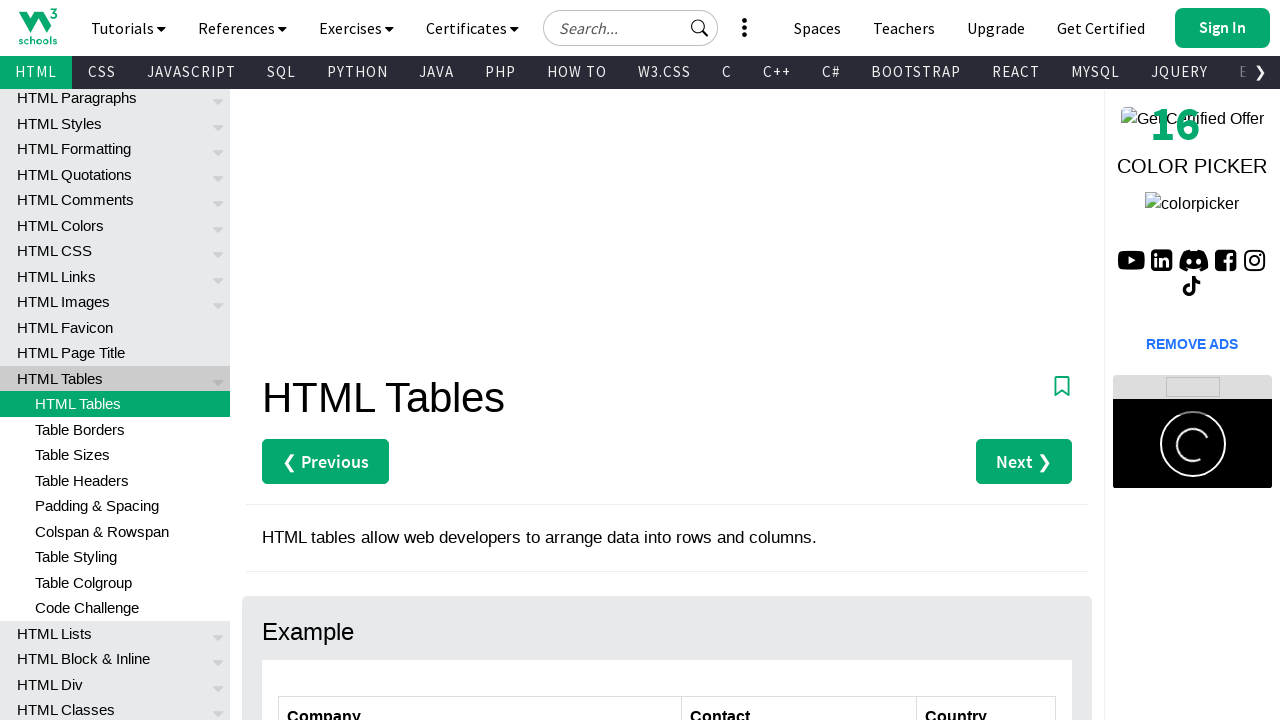

Located all rows in the customers table
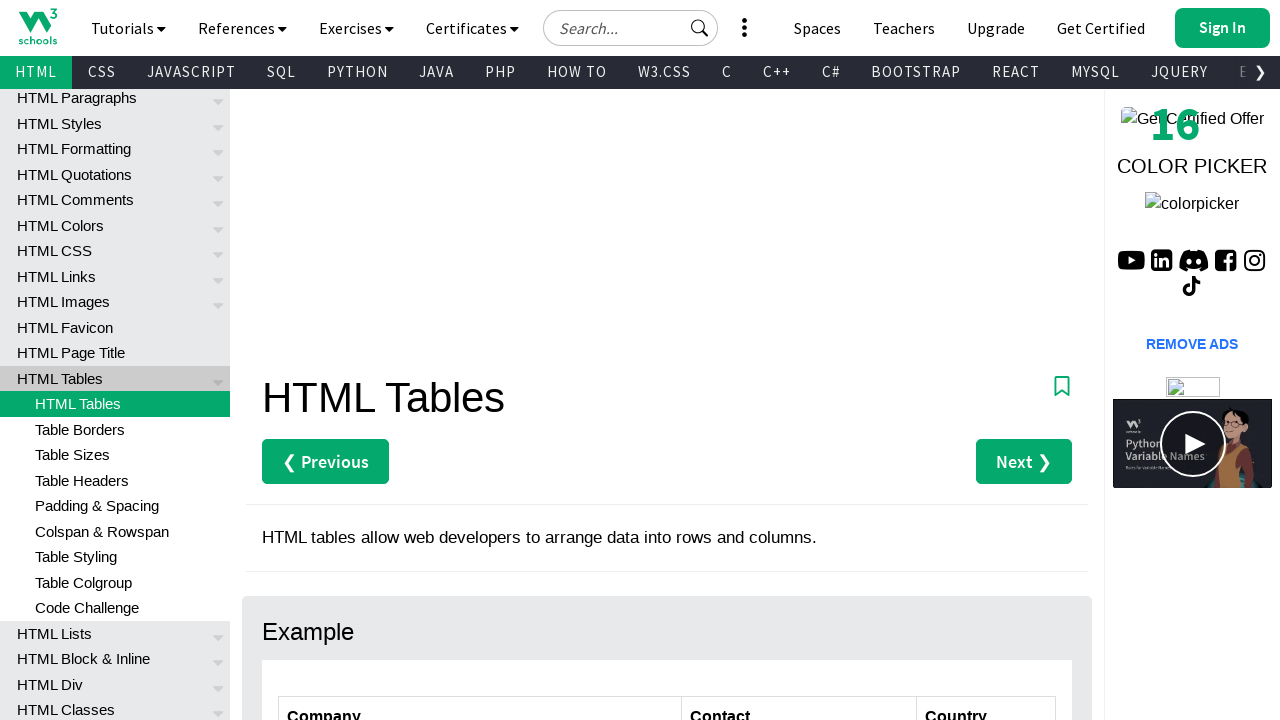

First row of customers table is ready
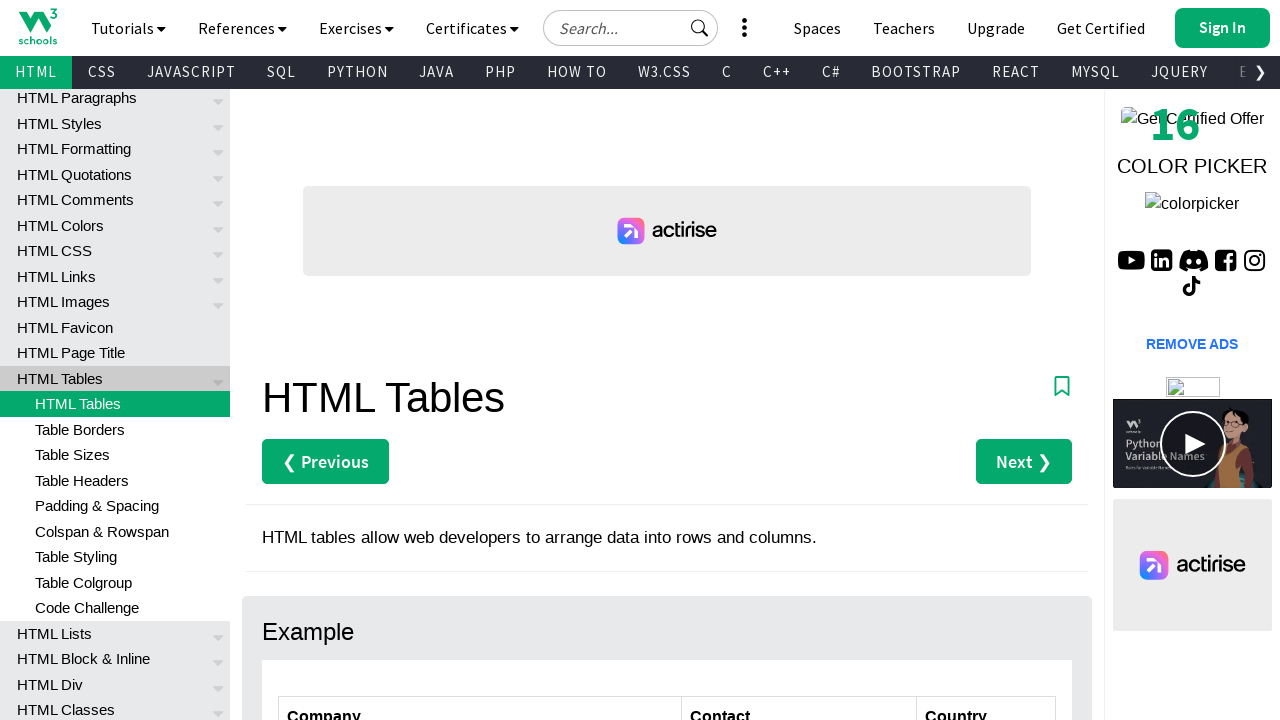

Counted 7 rows in the customers table
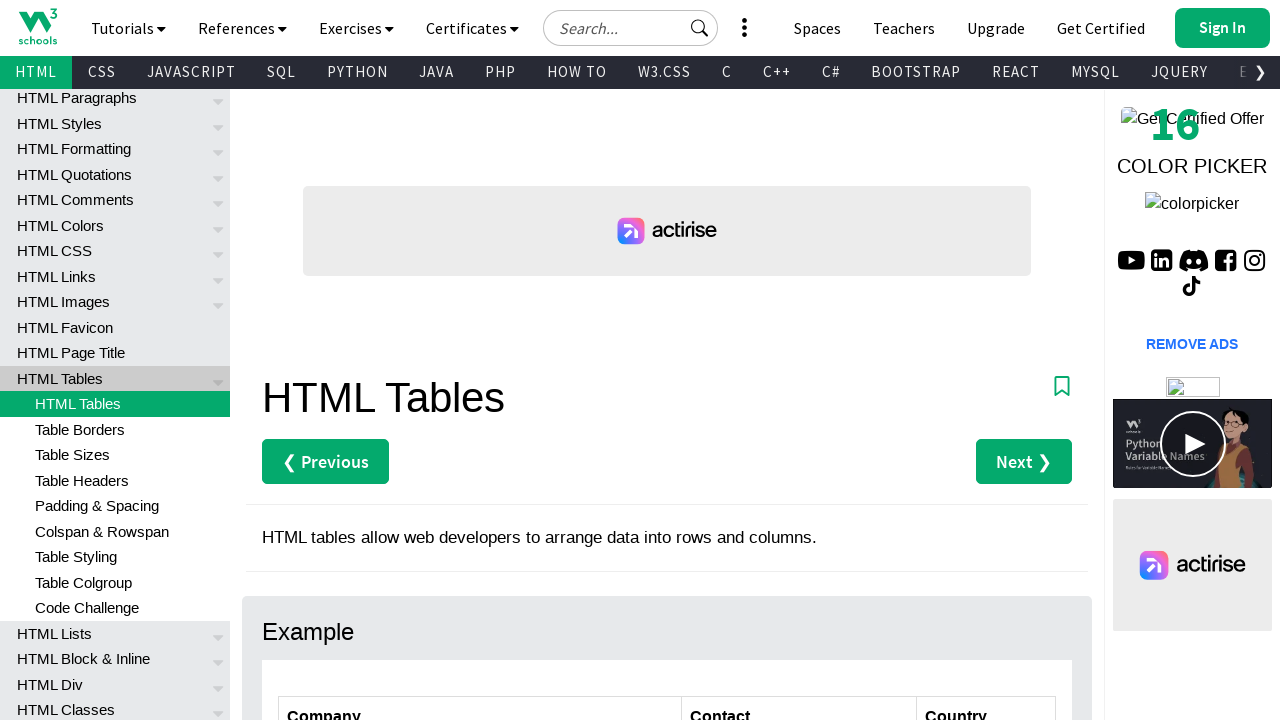

Verified table contains multiple rows (7 total)
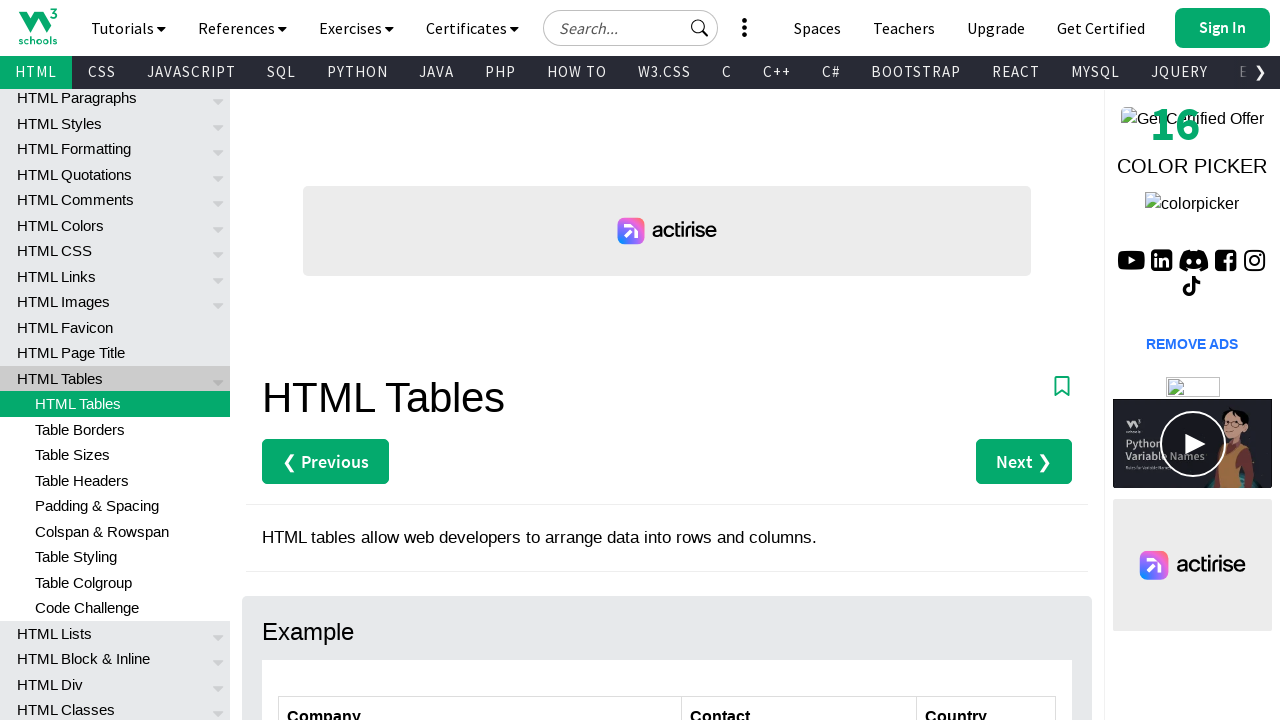

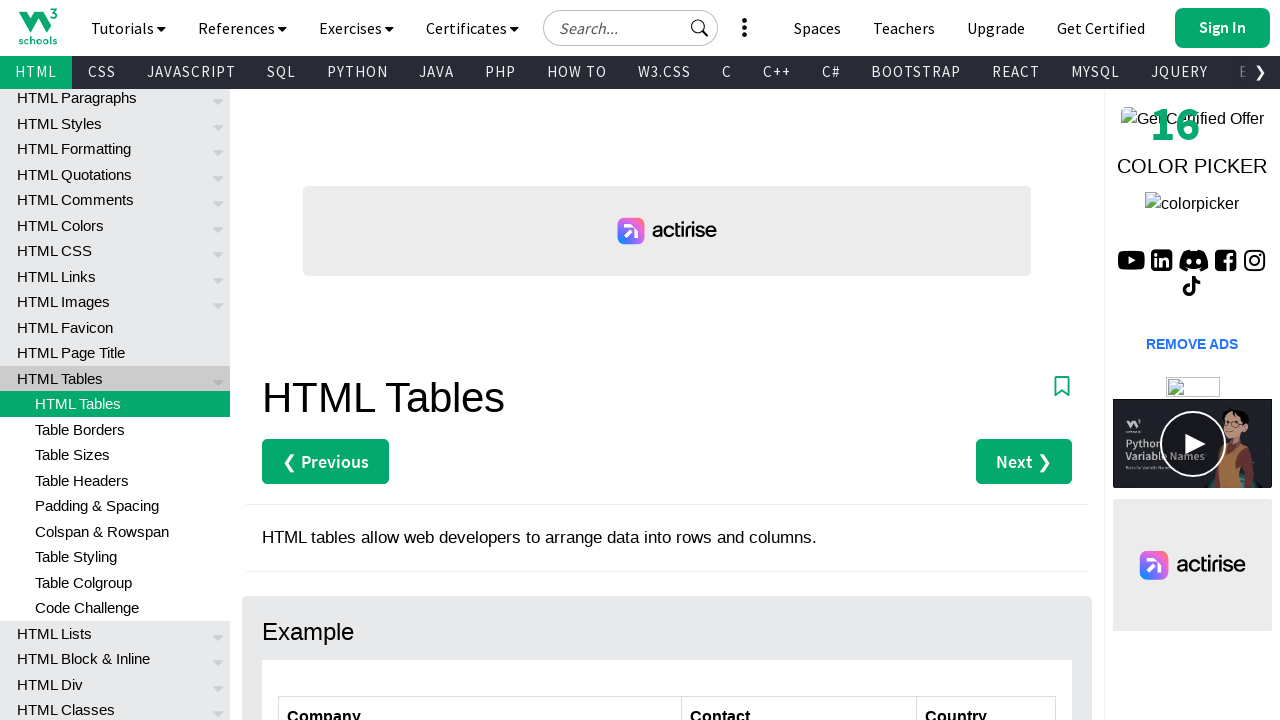